Tests the search functionality on the PROS website by clicking the search toggle, activating the search field, and entering a search query

Starting URL: http://pros.unicam.it/

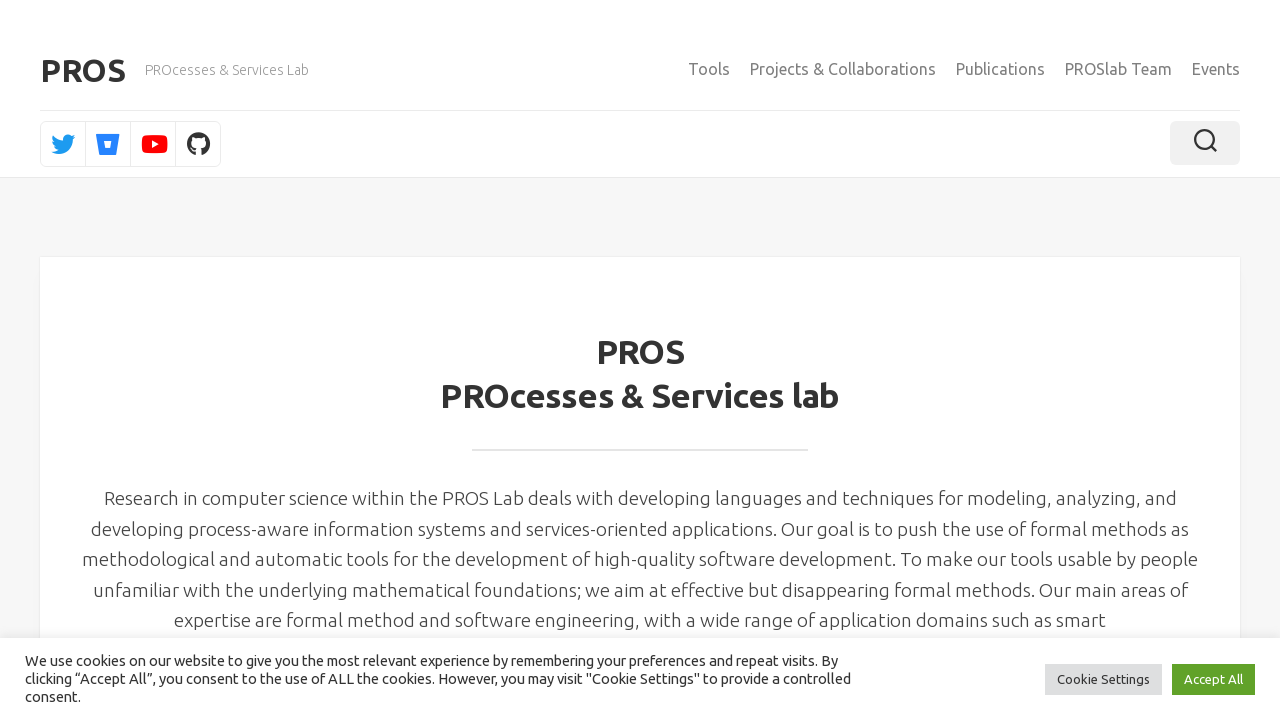

Clicked the search toggle button at (1205, 143) on .toggle-search
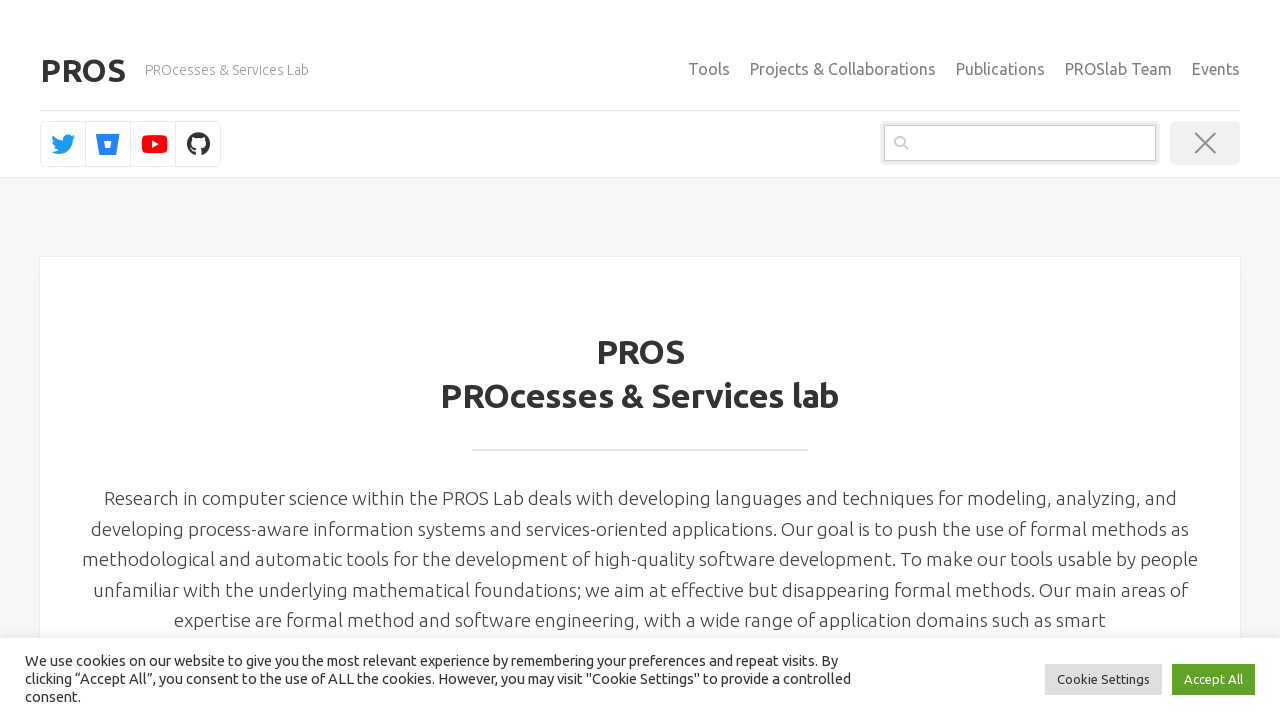

Clicked the search input field at (1020, 143) on .search
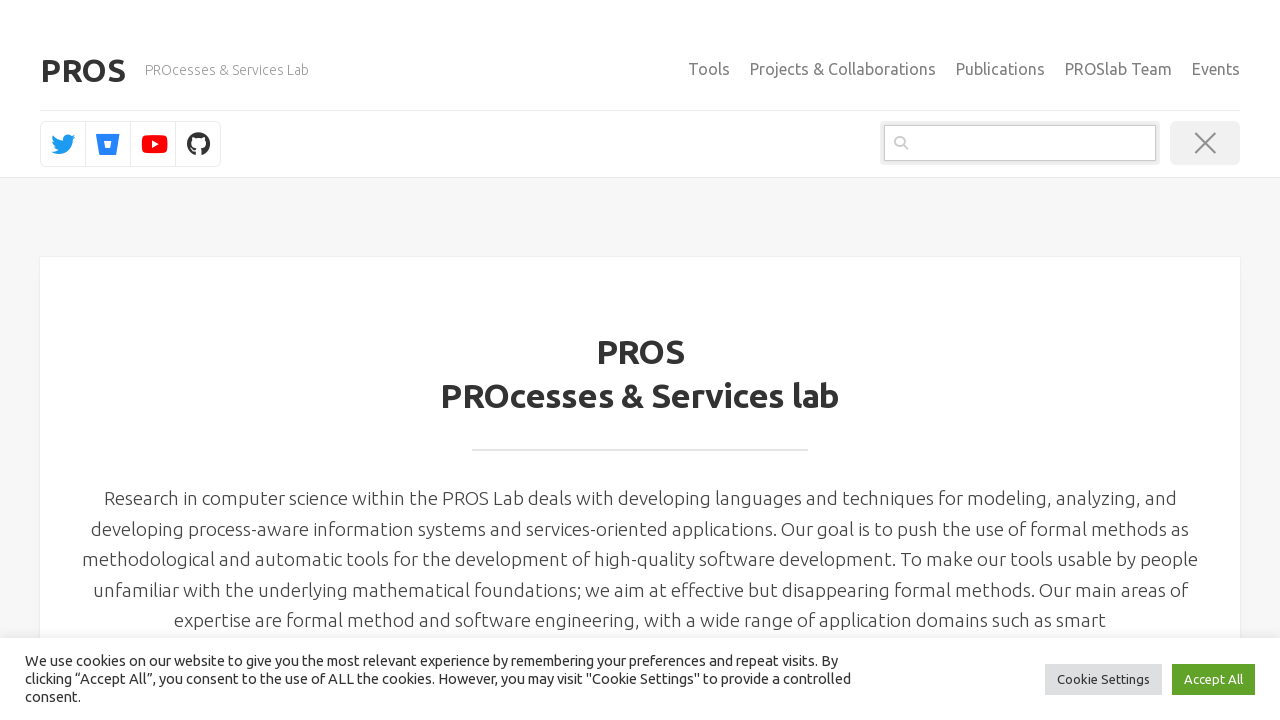

Filled search field with 'bprove' on .search
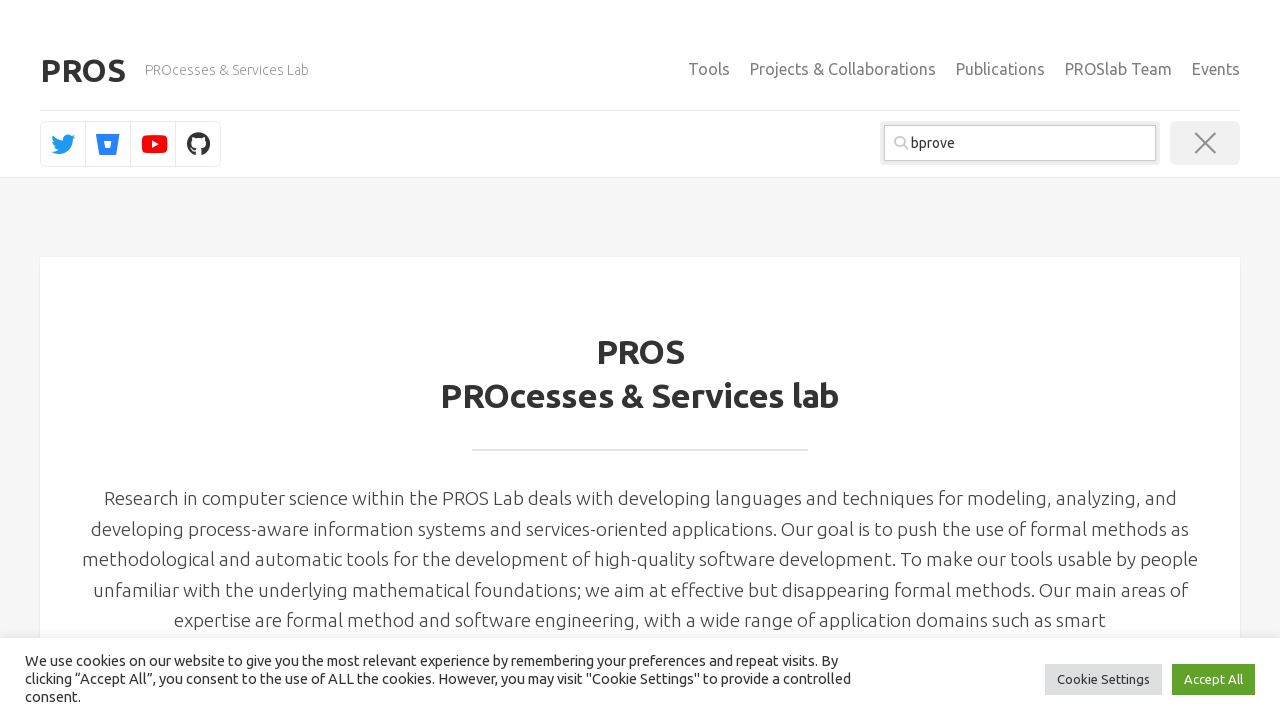

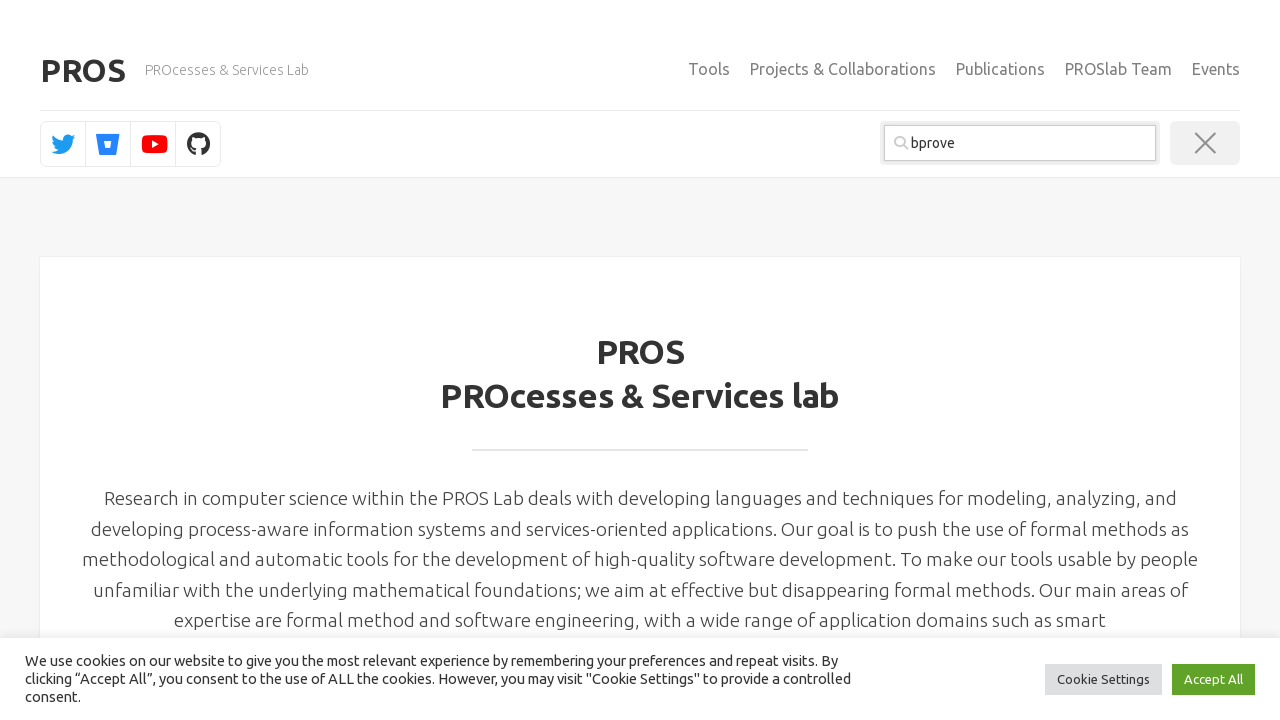